Tests hover functionality by hovering over three images and verifying that user names and "view profile" links become visible for each image.

Starting URL: https://practice.cydeo.com/hovers

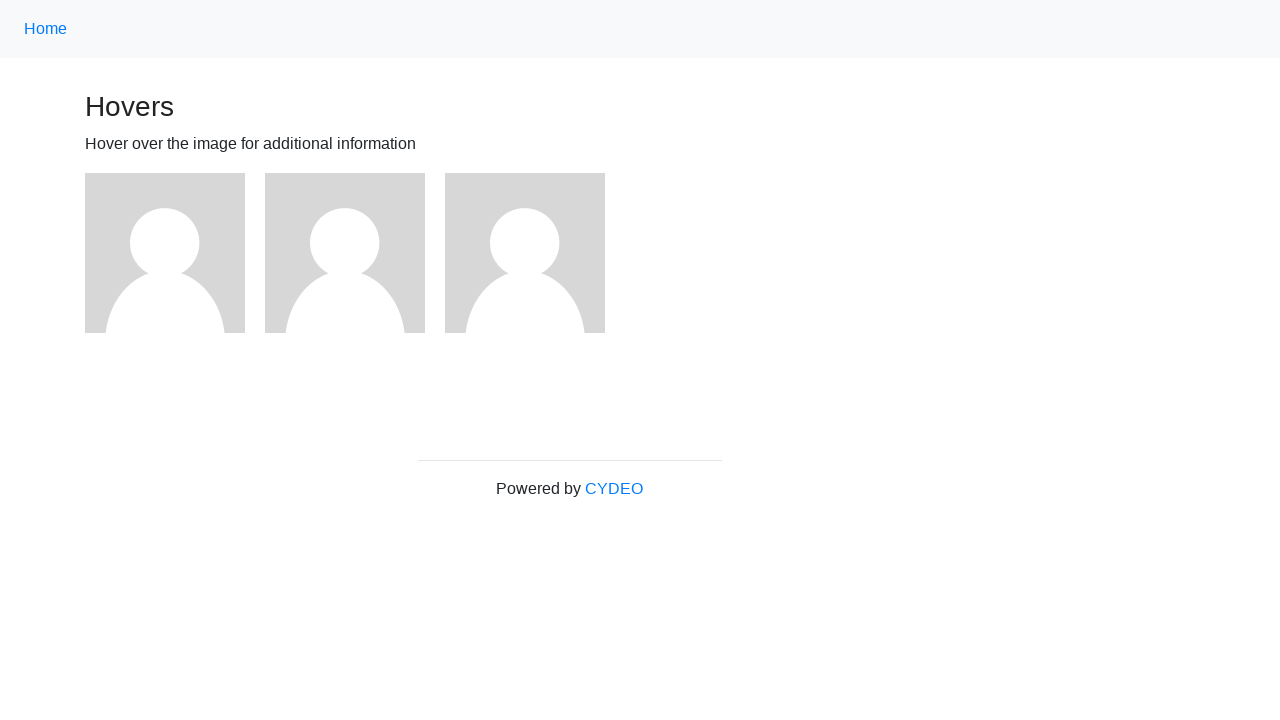

Hovered over first image at (165, 253) on xpath=//img >> nth=0
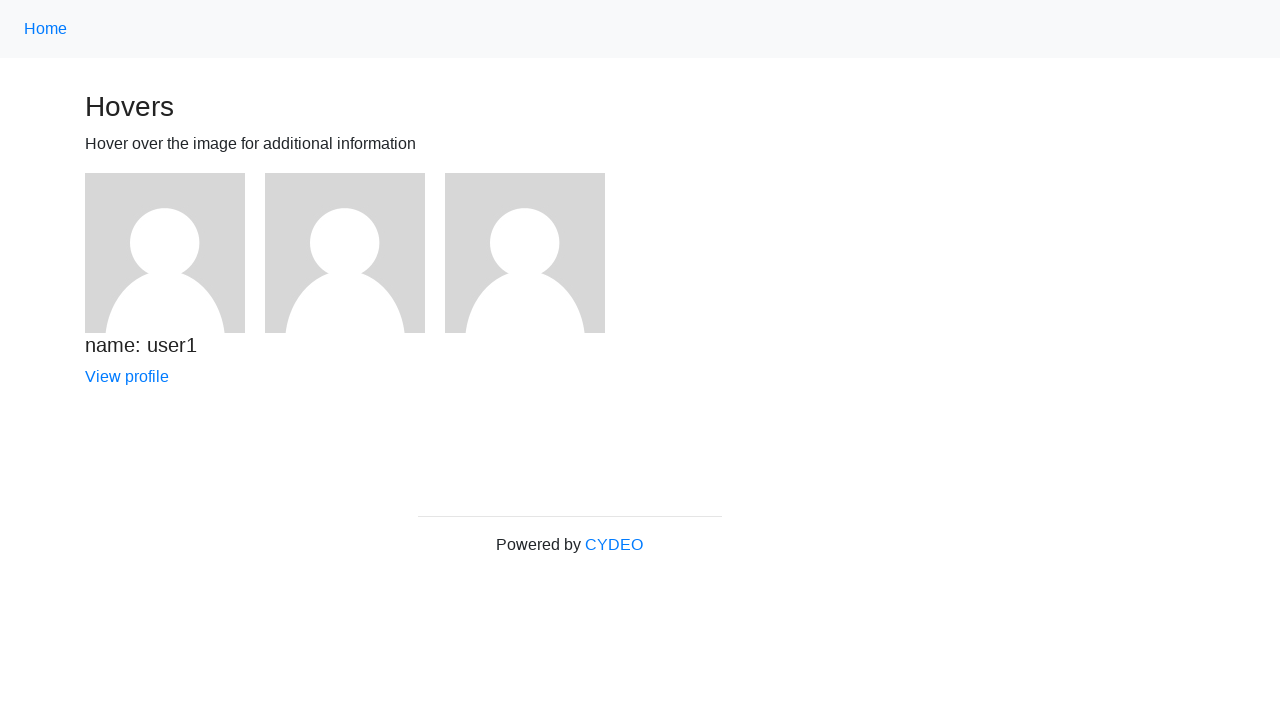

Verified user1 name is visible
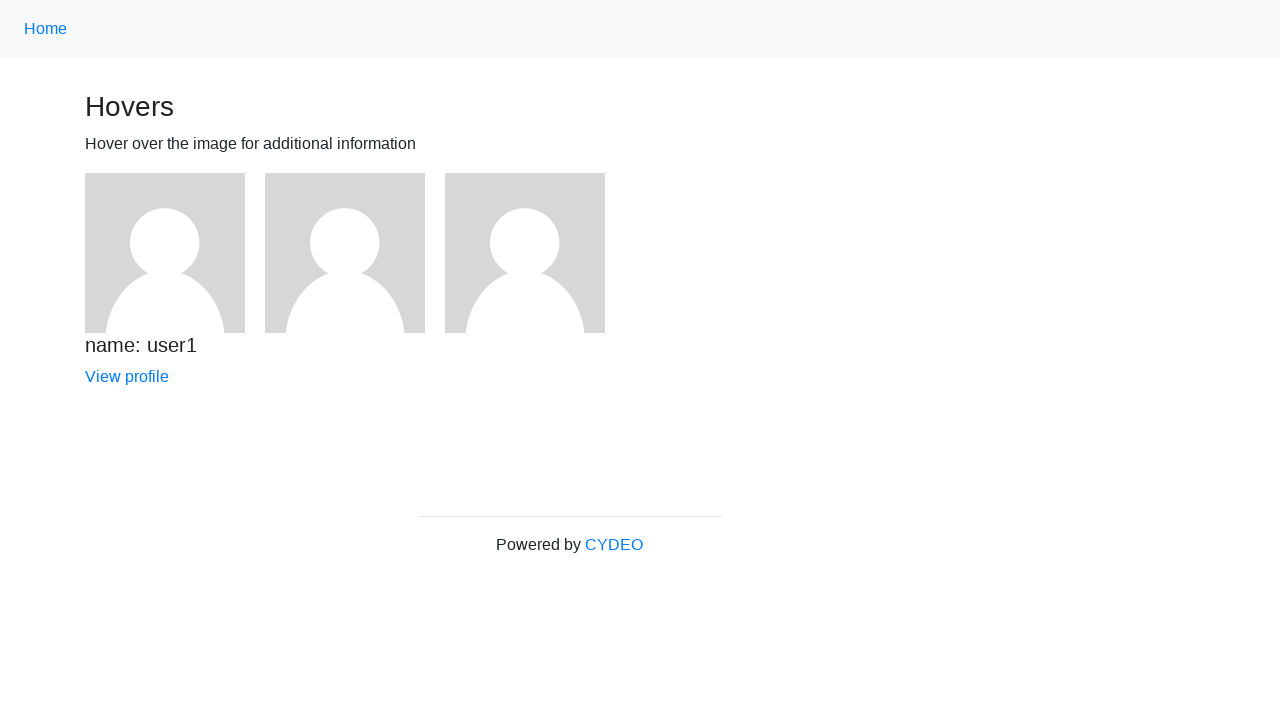

Verified view profile link for user1 is visible
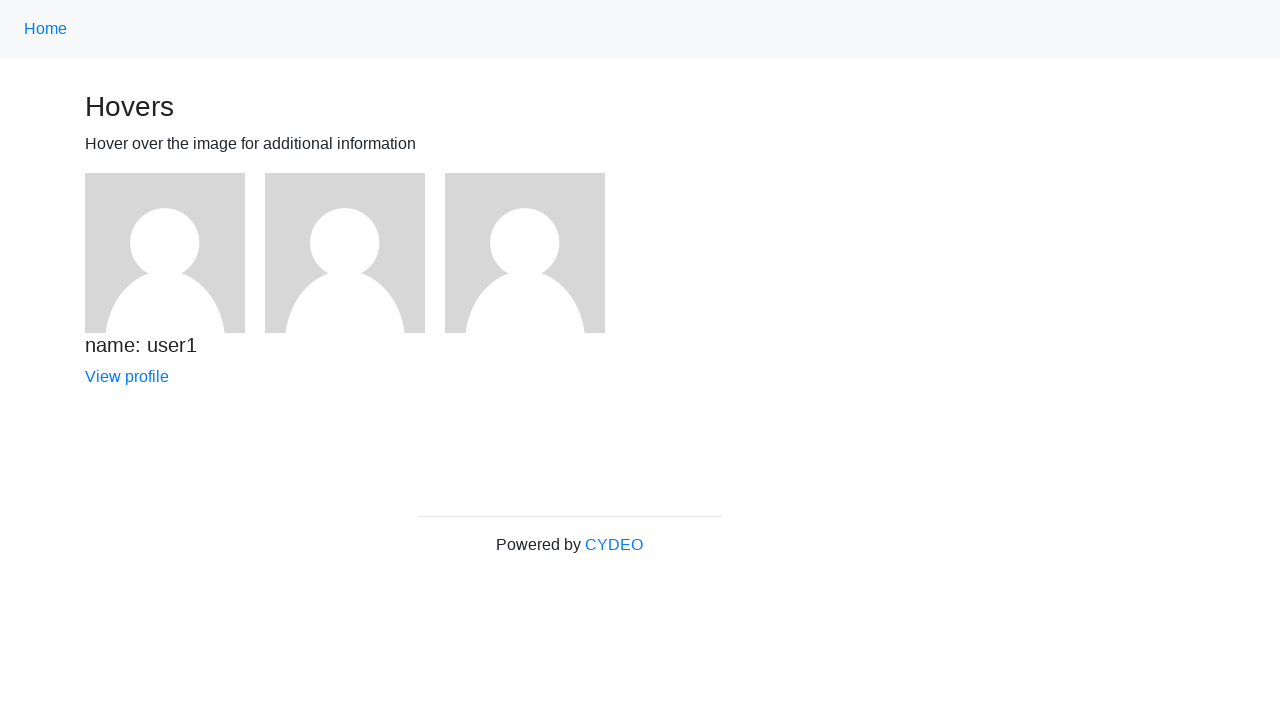

Hovered over second image at (345, 253) on (//img)[2]
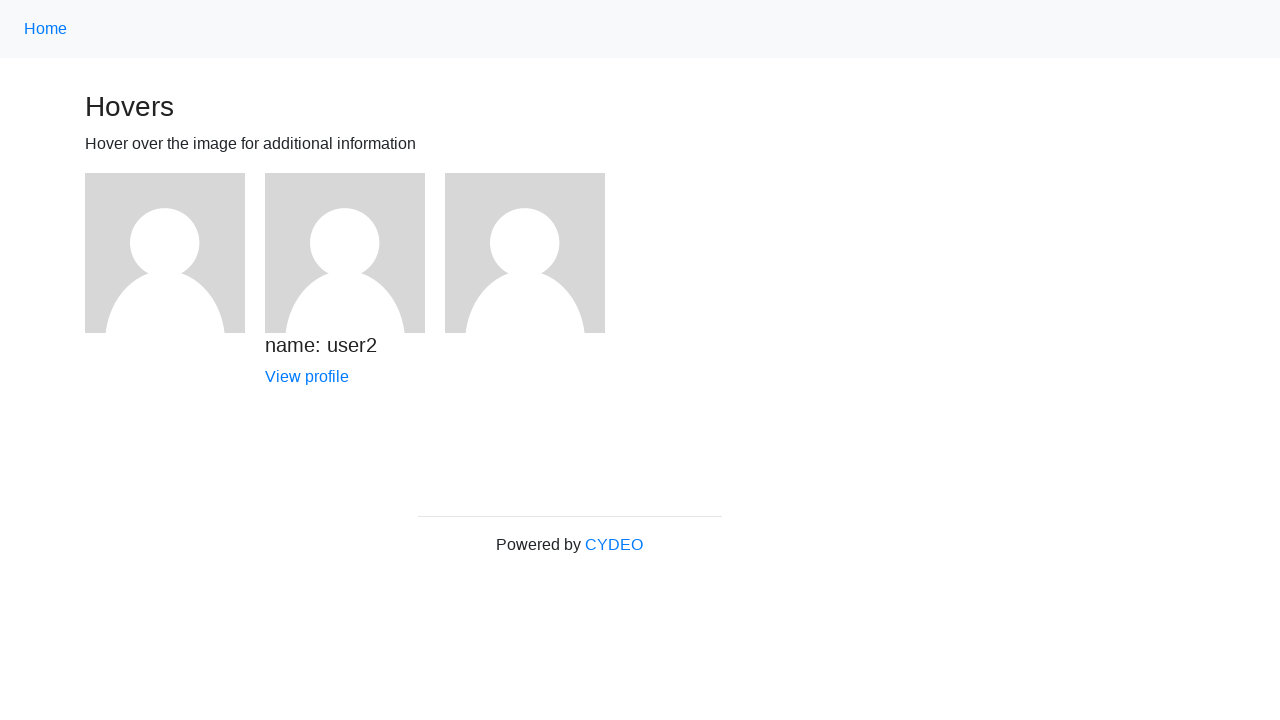

Verified user2 name is visible
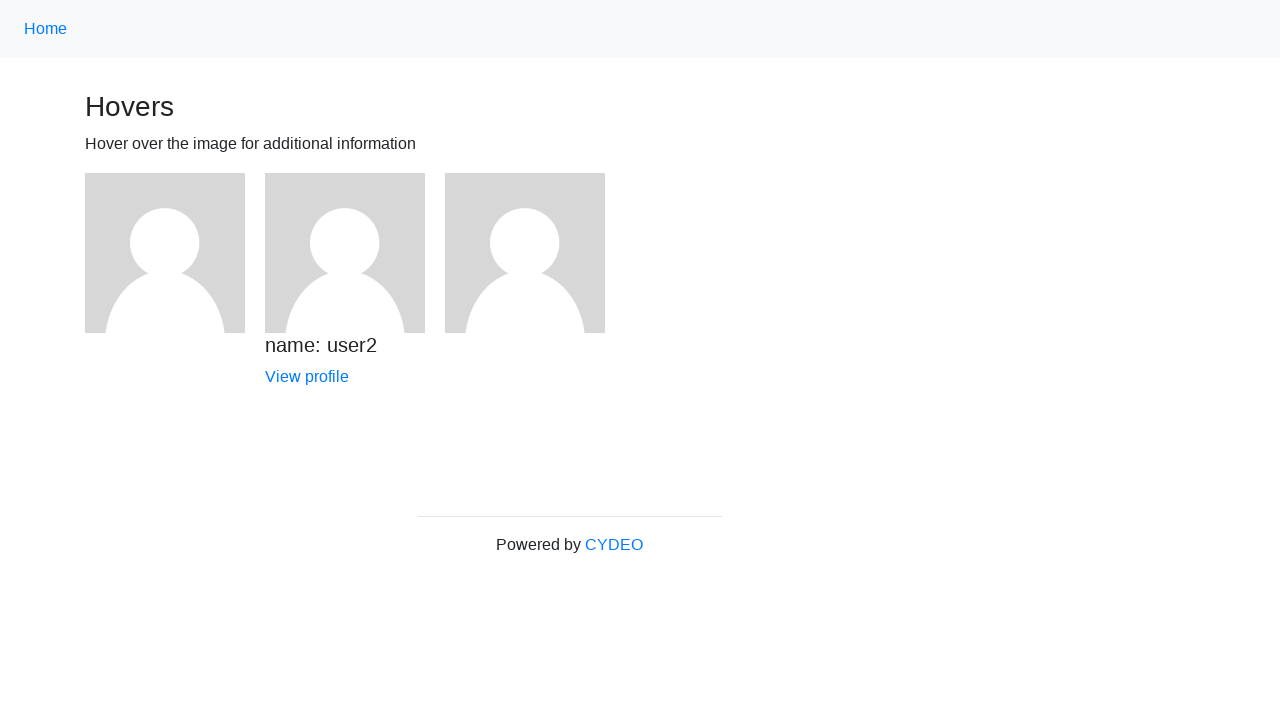

Verified view profile link for user2 is visible
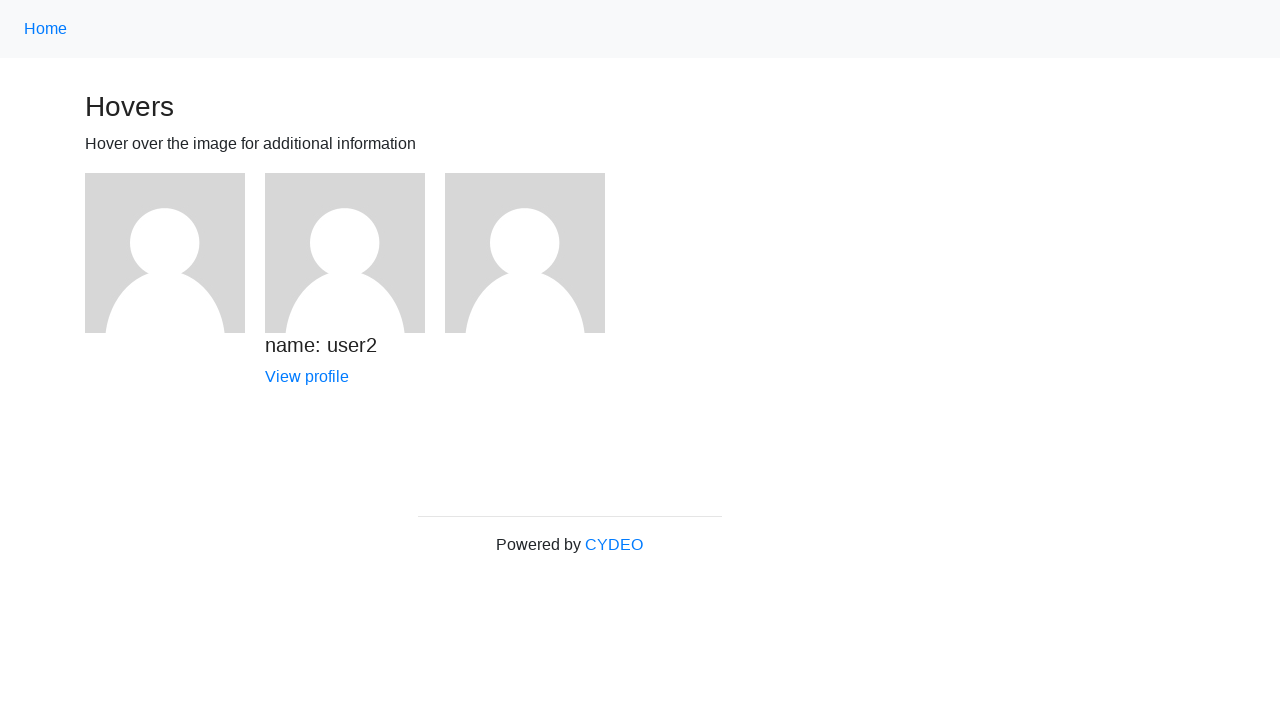

Hovered over third image at (525, 253) on (//img)[3]
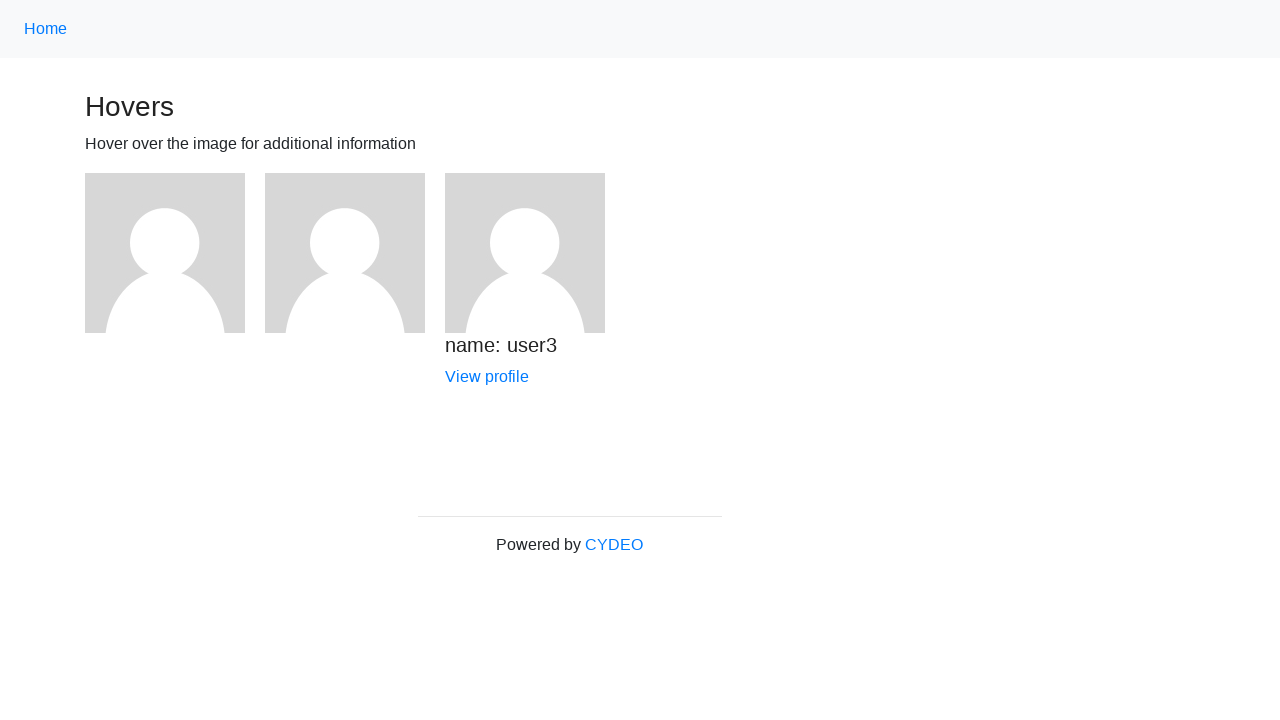

Verified user3 name is visible
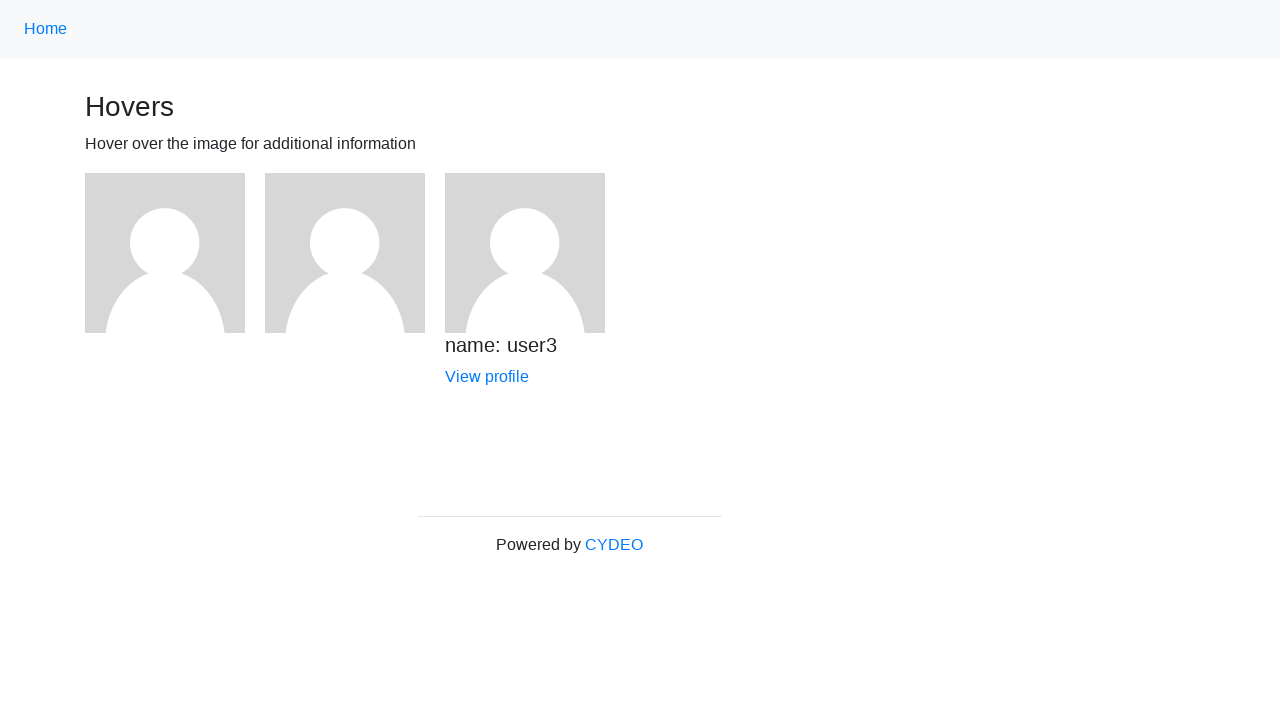

Verified view profile link for user3 is visible
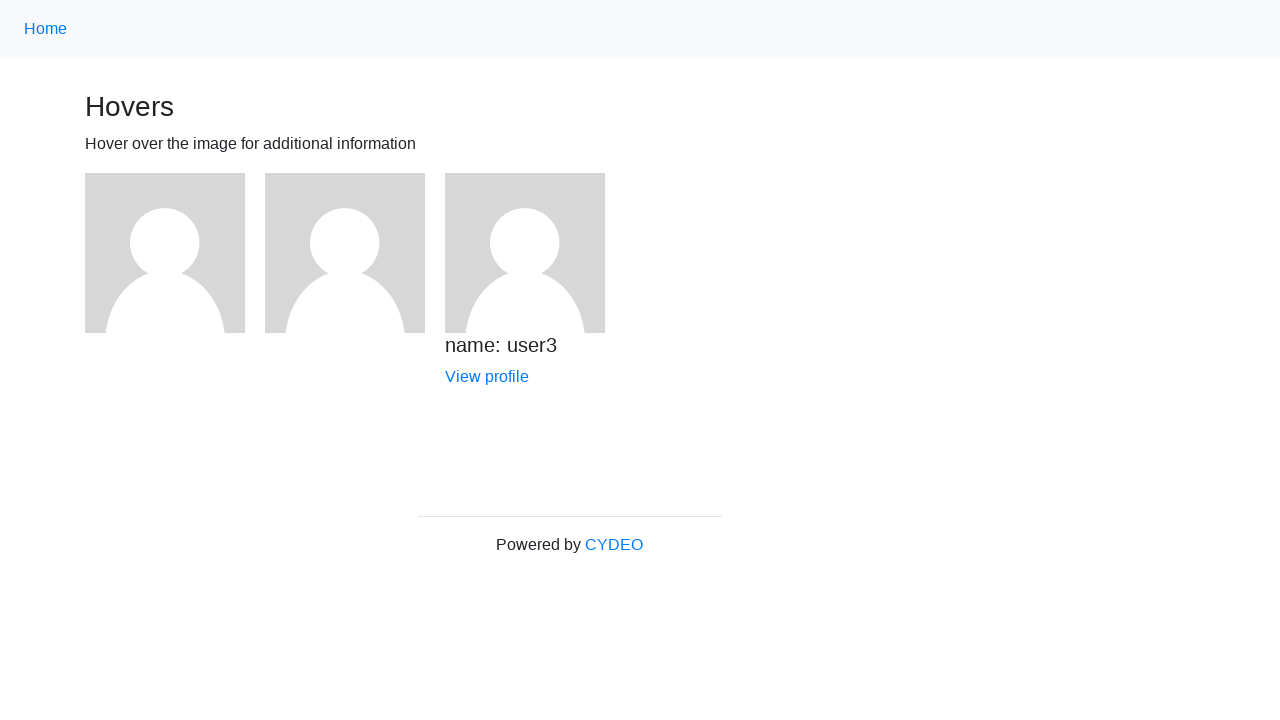

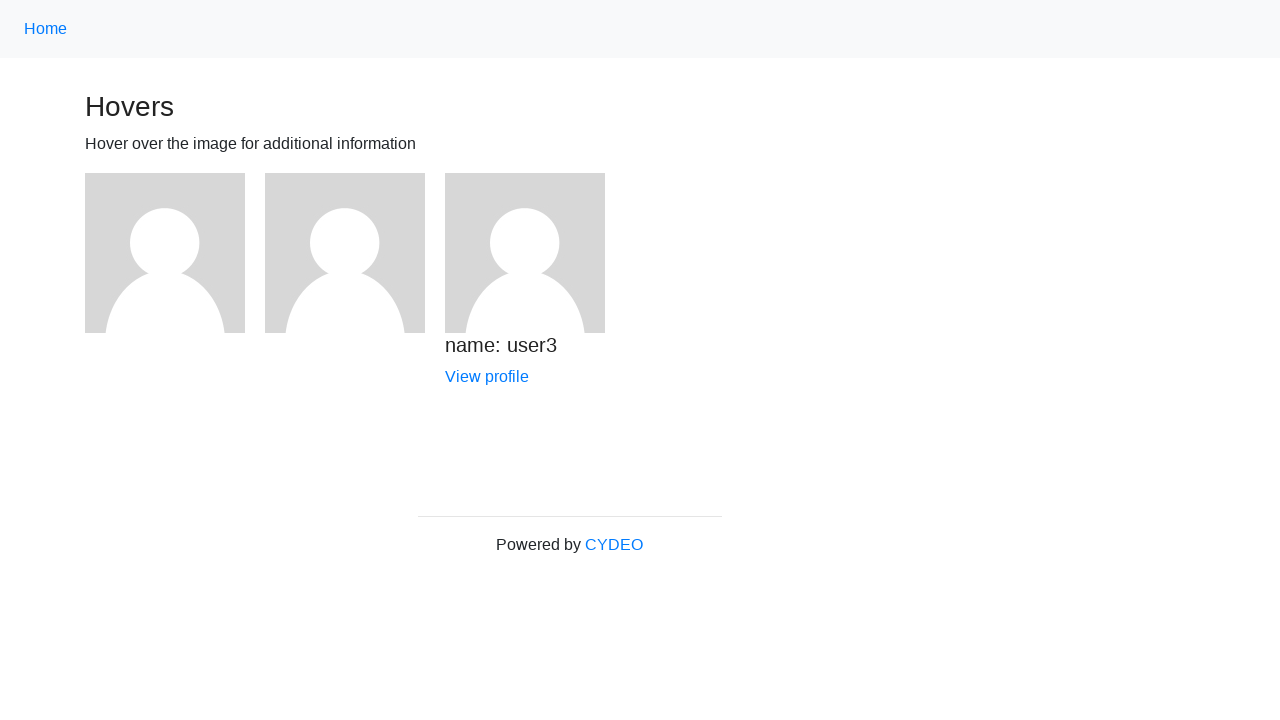